Tests multi-window handling by clicking a link that opens a new window, switching to the child window, and verifying content is displayed there.

Starting URL: https://www.rahulshettyacademy.com/loginpagePractise/

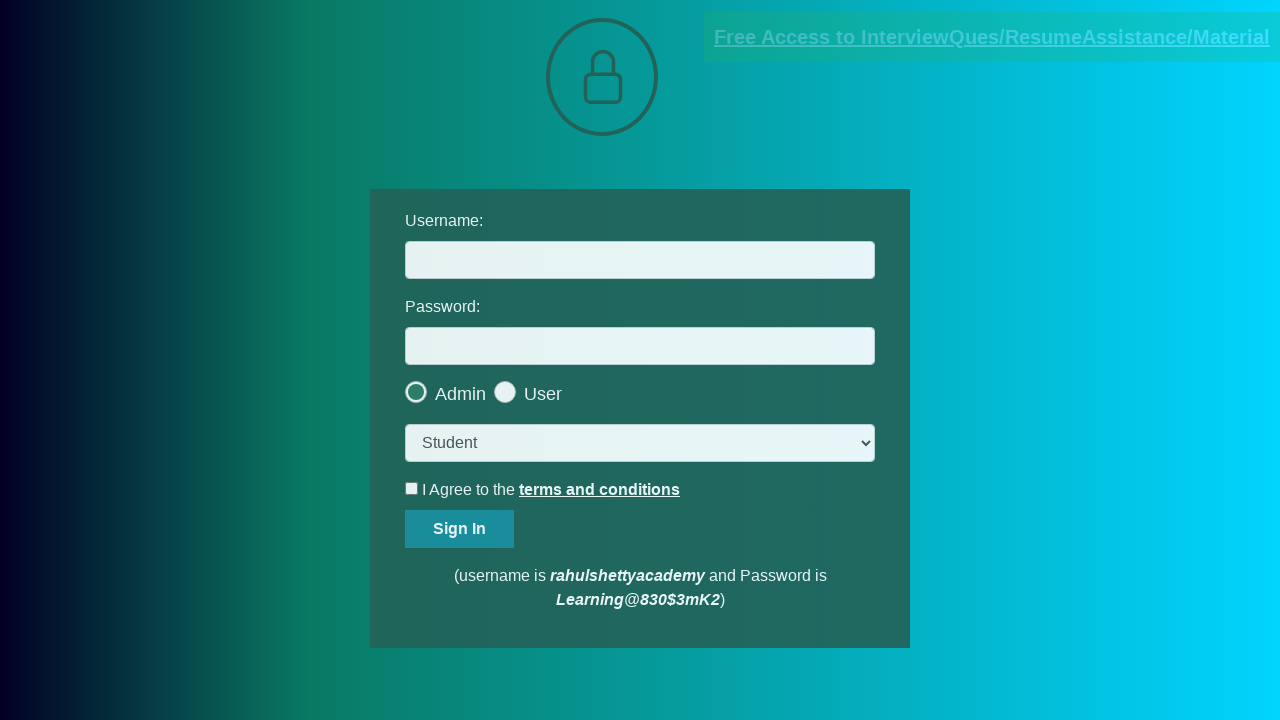

Clicked blinking text link to open new window at (992, 37) on a.blinkingText
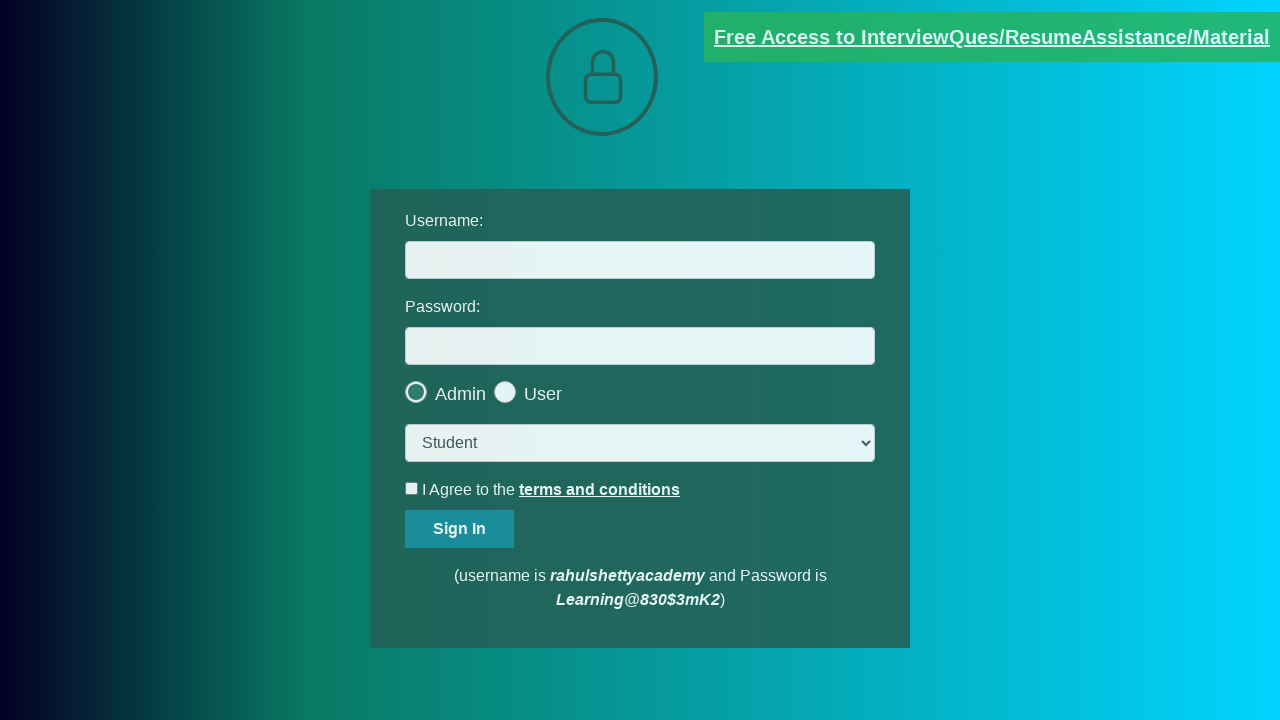

Obtained reference to child window
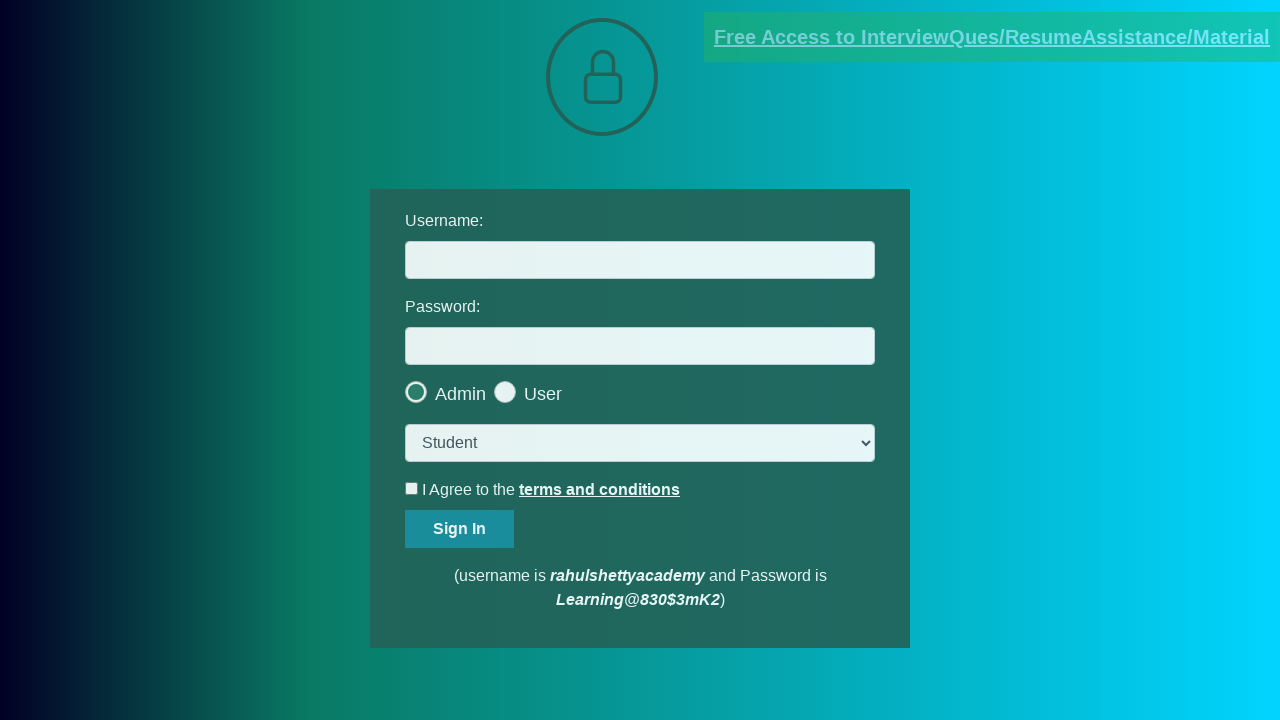

Child window loaded and red paragraph element is visible
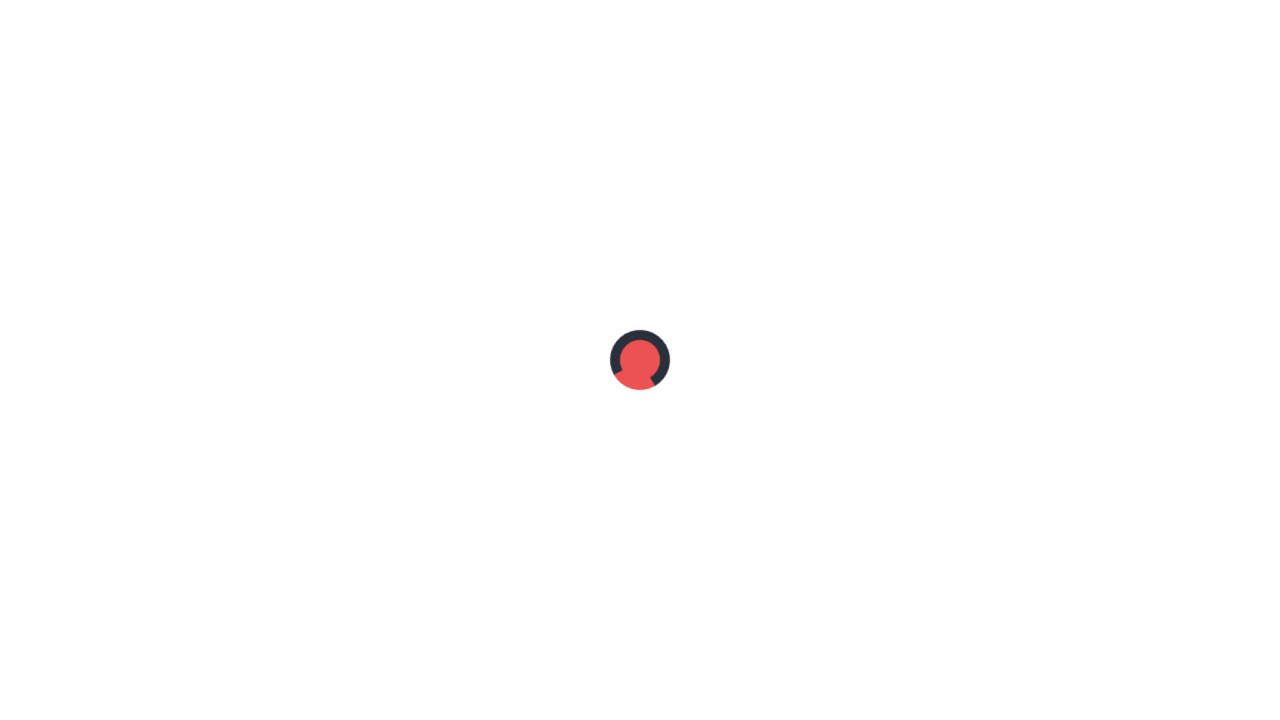

Closed child window
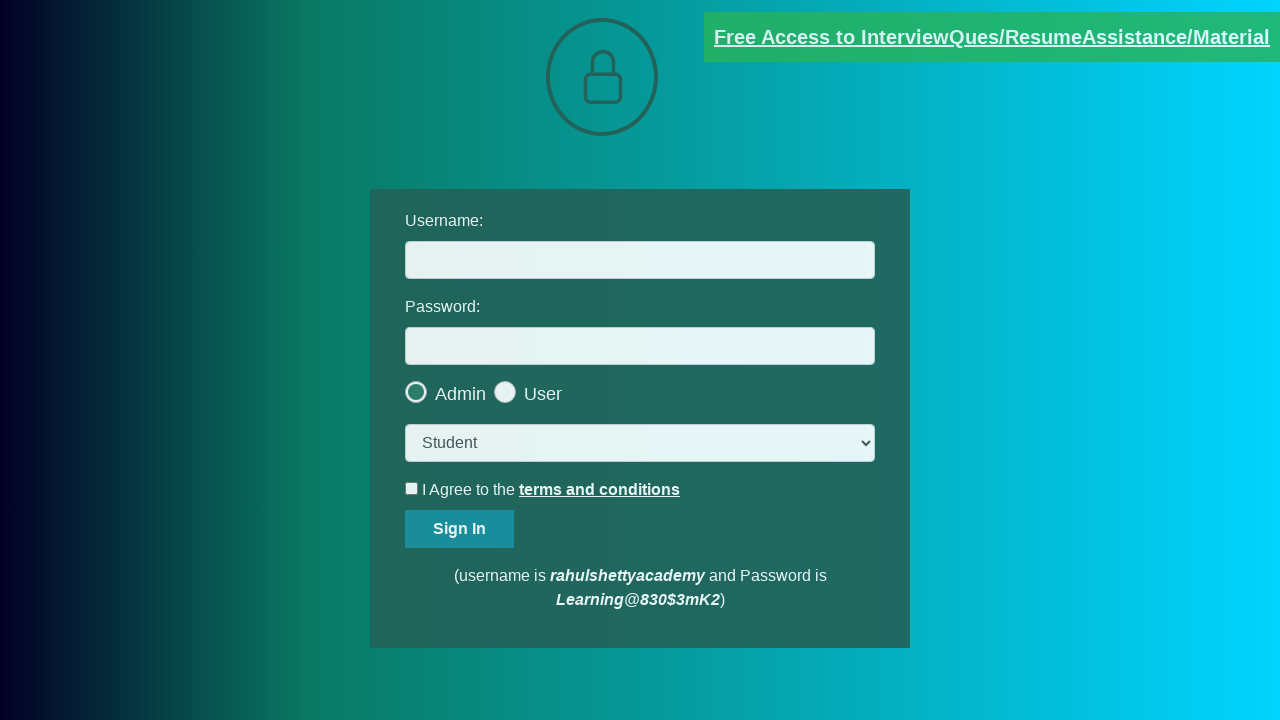

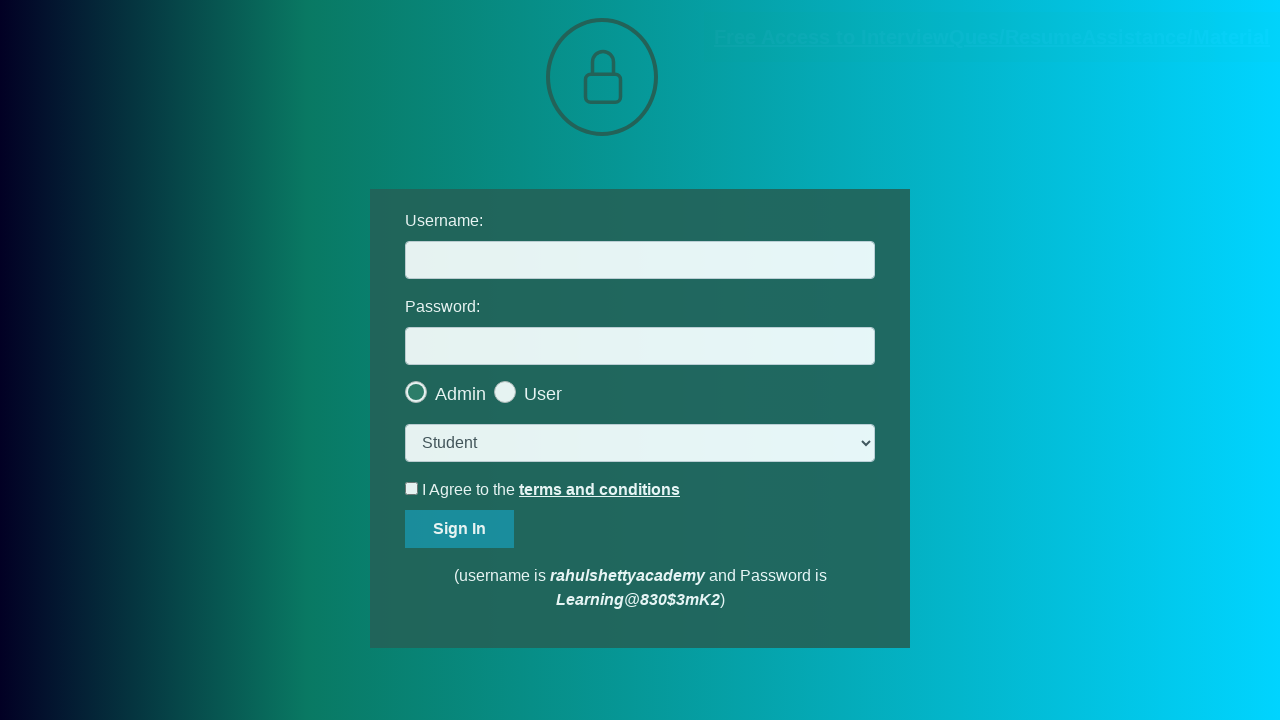